Tests state dropdown selection by selecting multiple states (Illinois, Virginia, California) and verifying the final selection is California

Starting URL: https://practice.cydeo.com/dropdown

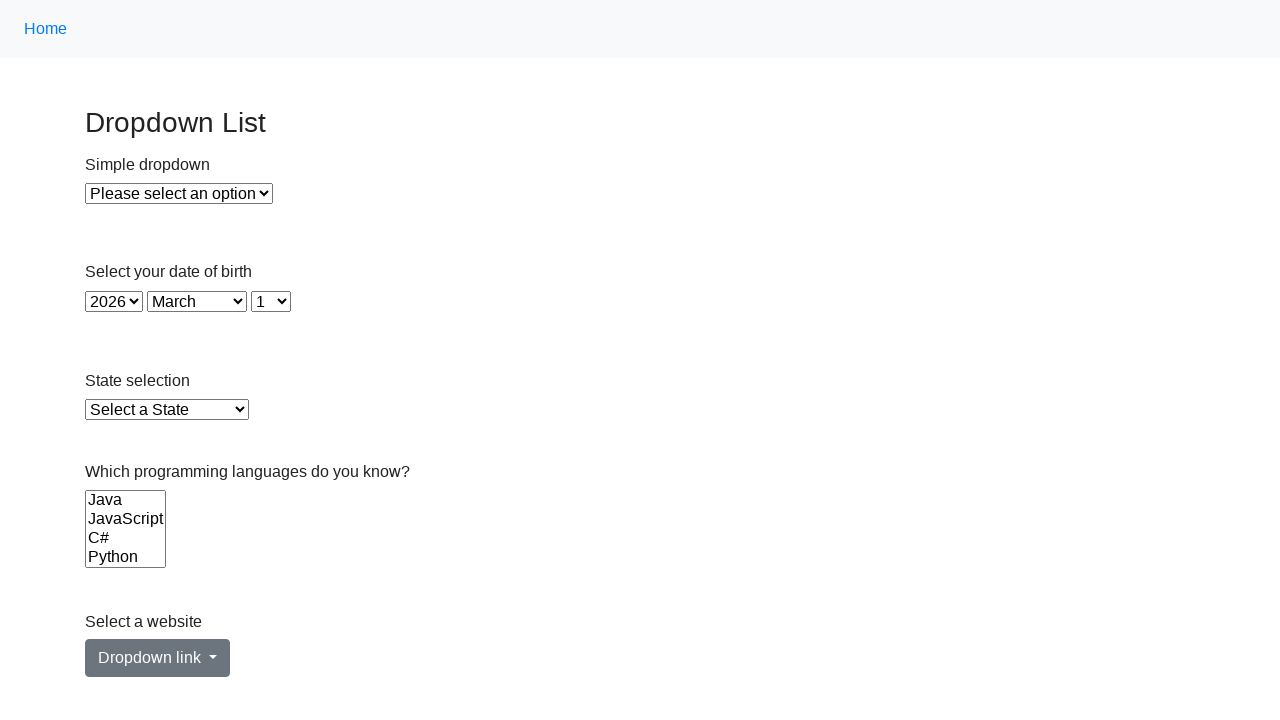

Selected Illinois from state dropdown by visible text on select#state
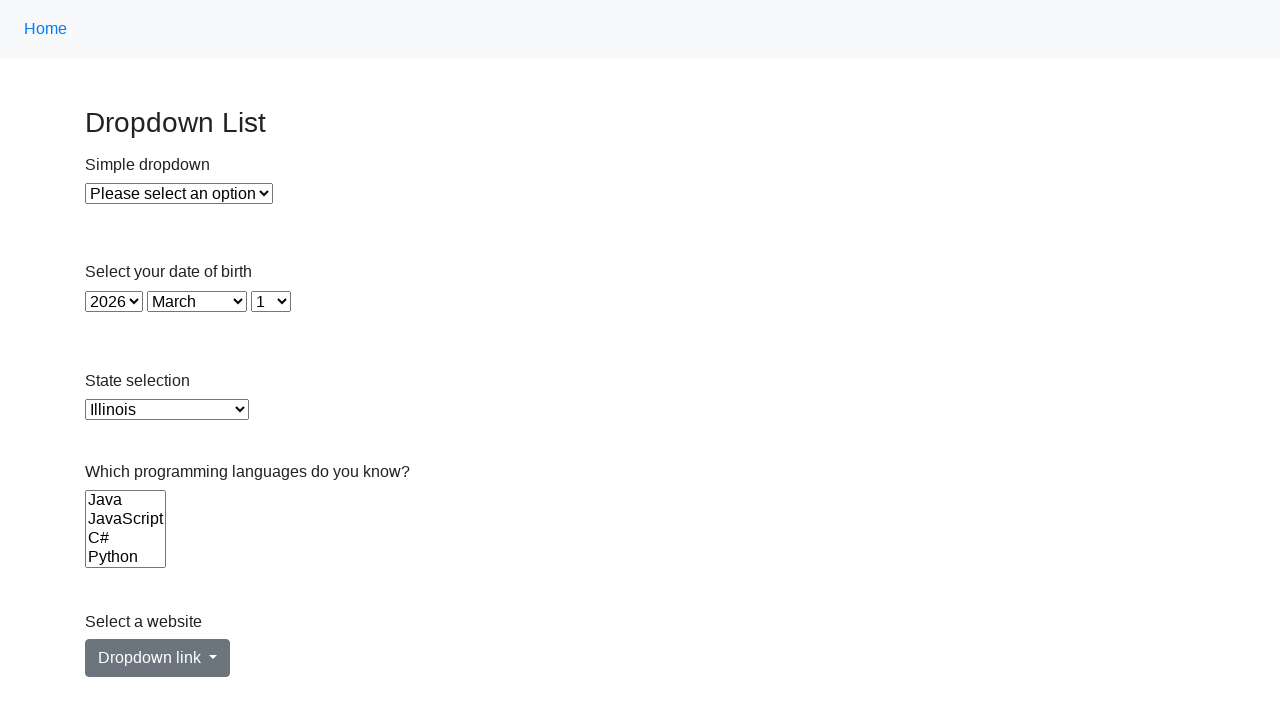

Selected Virginia from state dropdown by value on select#state
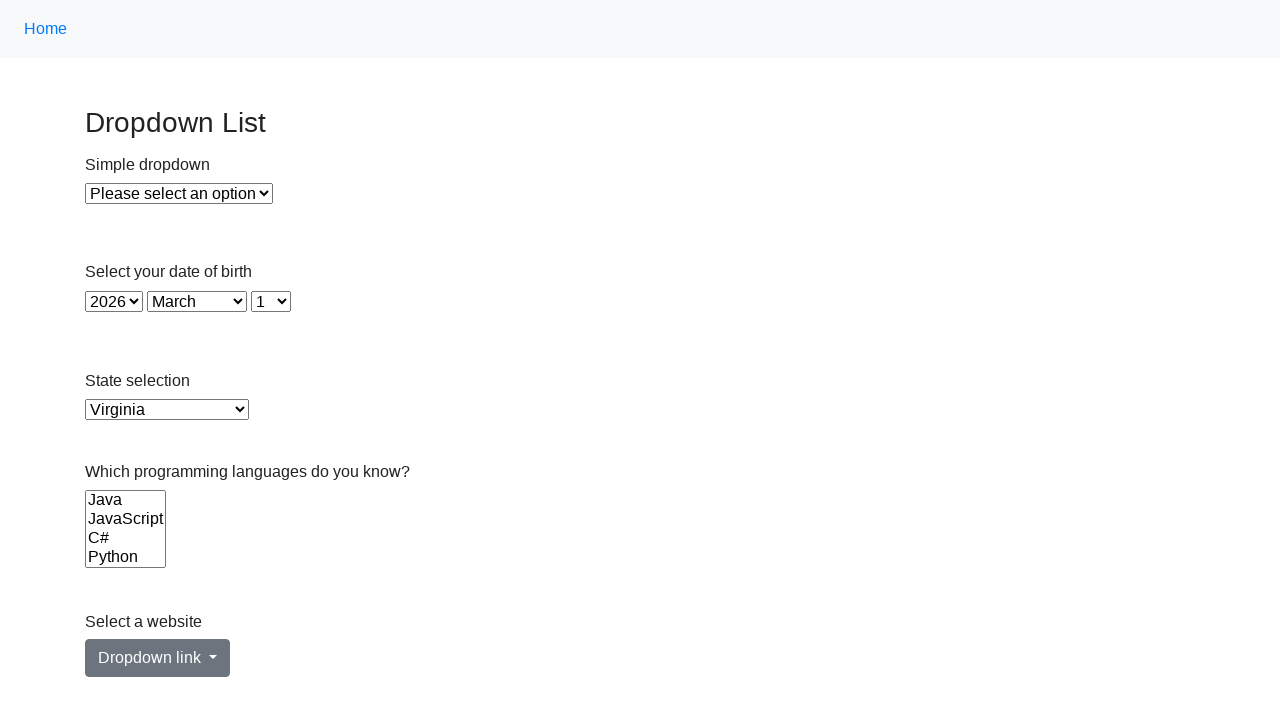

Selected California from state dropdown by index 5 on select#state
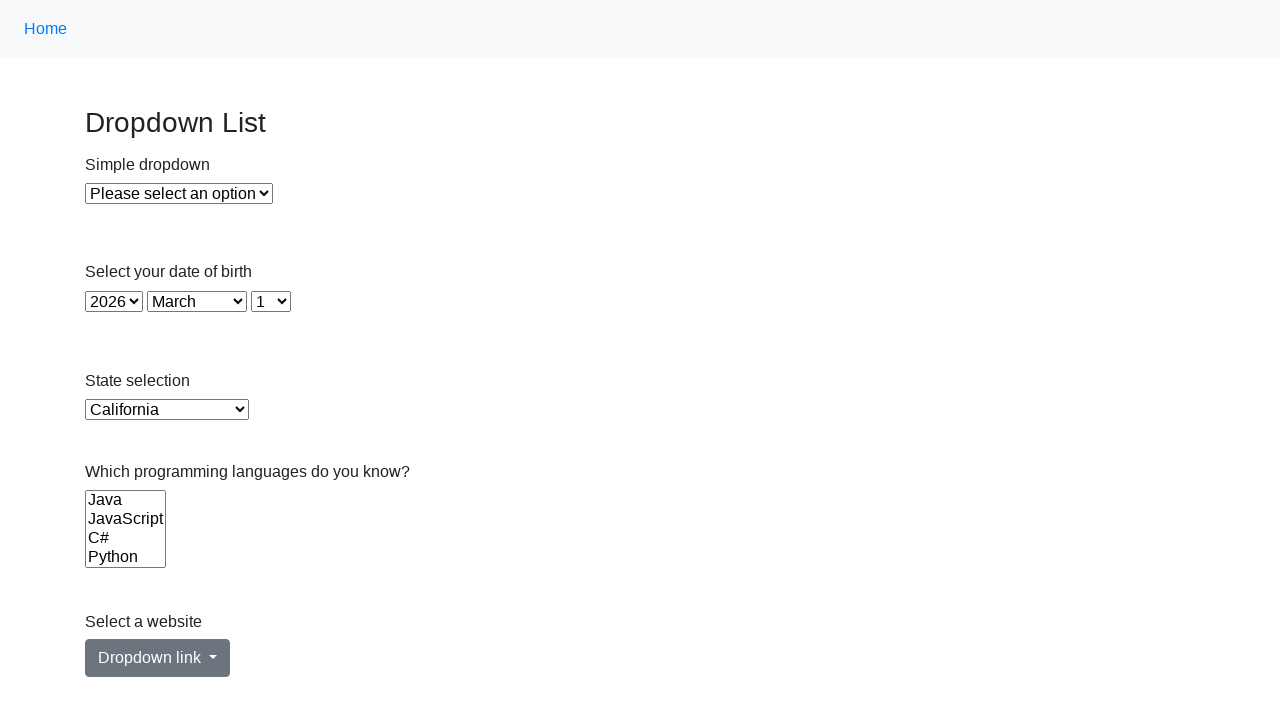

Located the currently selected state option
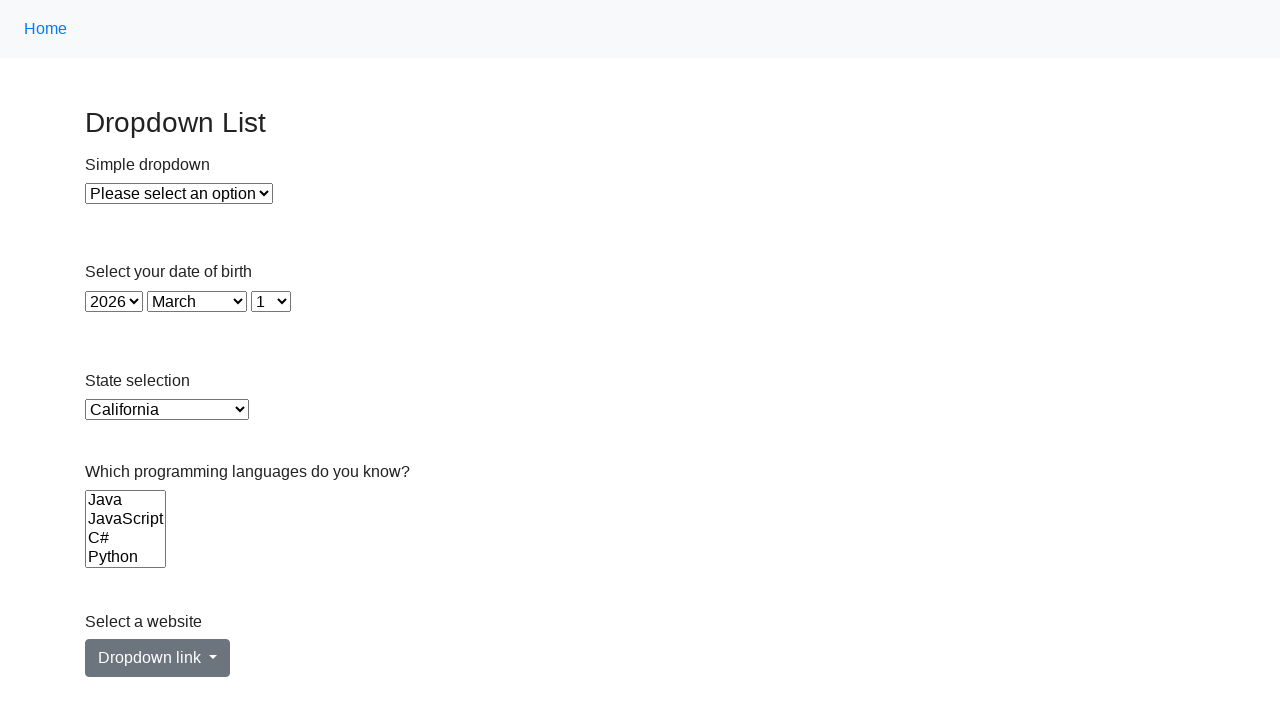

Verified that California is the selected state
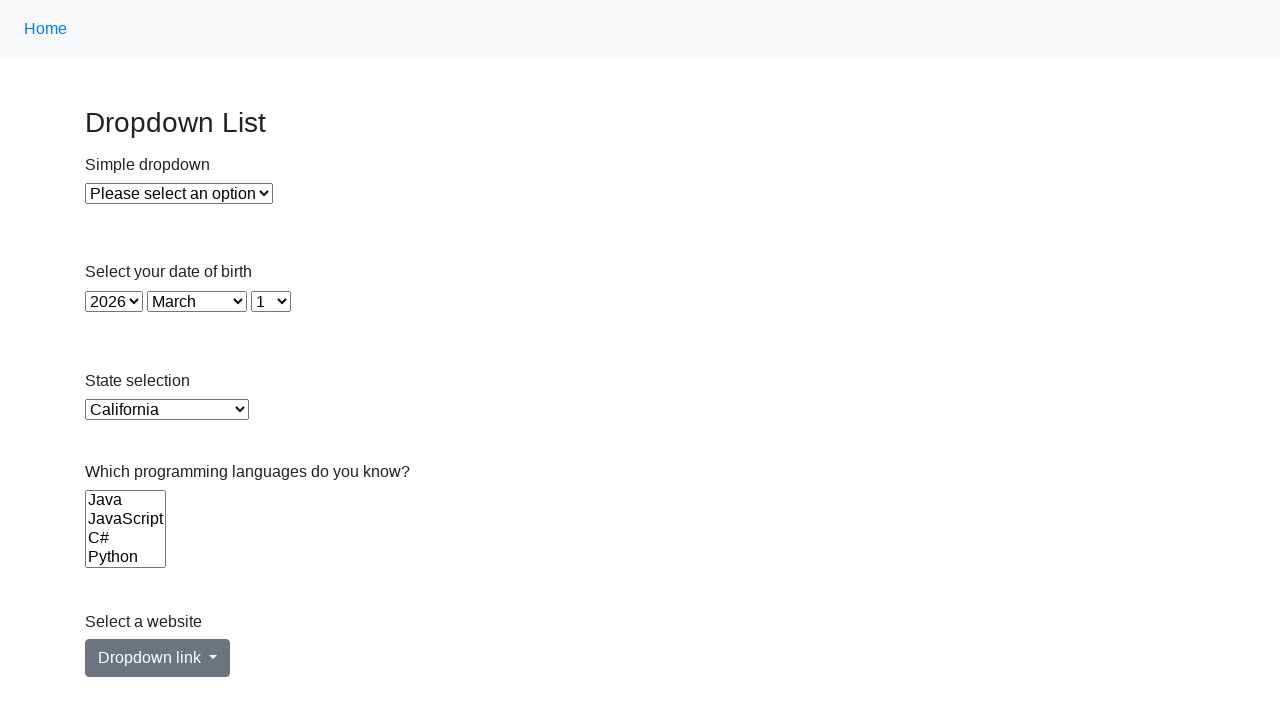

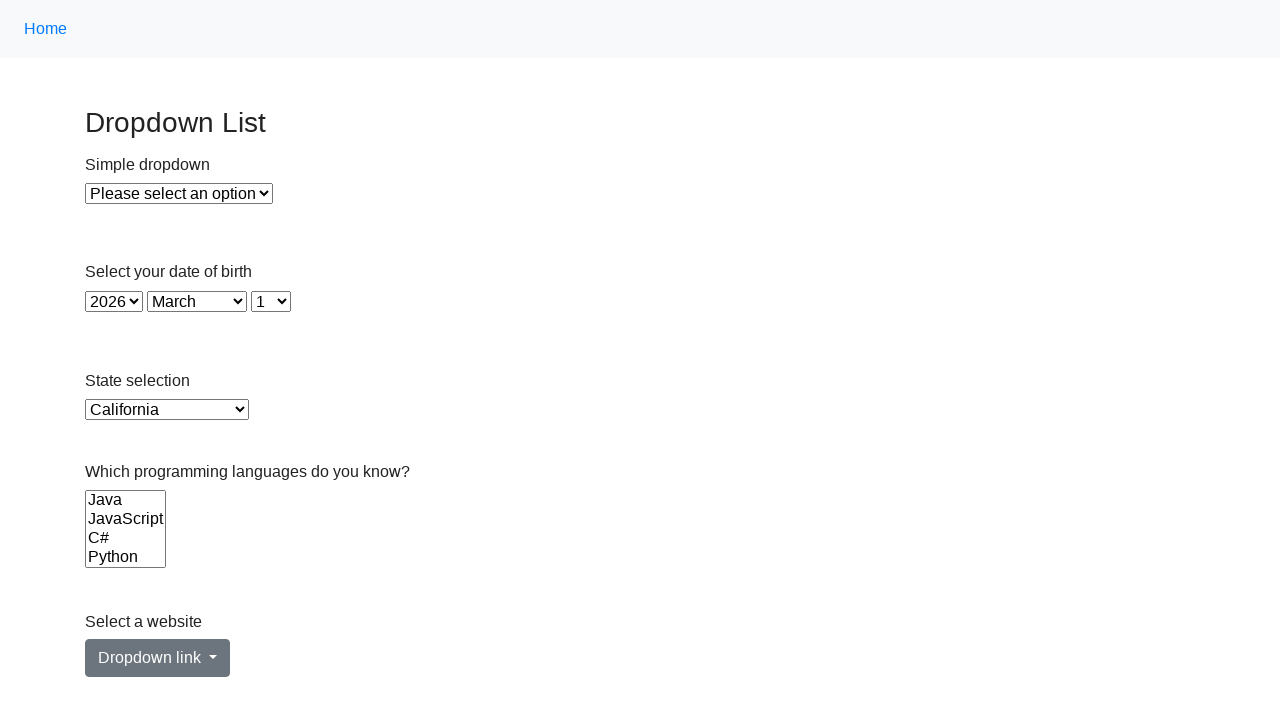